Tests keyboard actions including filling a text field, selecting all text with Ctrl+A, copying with Ctrl+C, tabbing to the next field, and pasting with Ctrl+V

Starting URL: https://gotranscript.com/text-compare

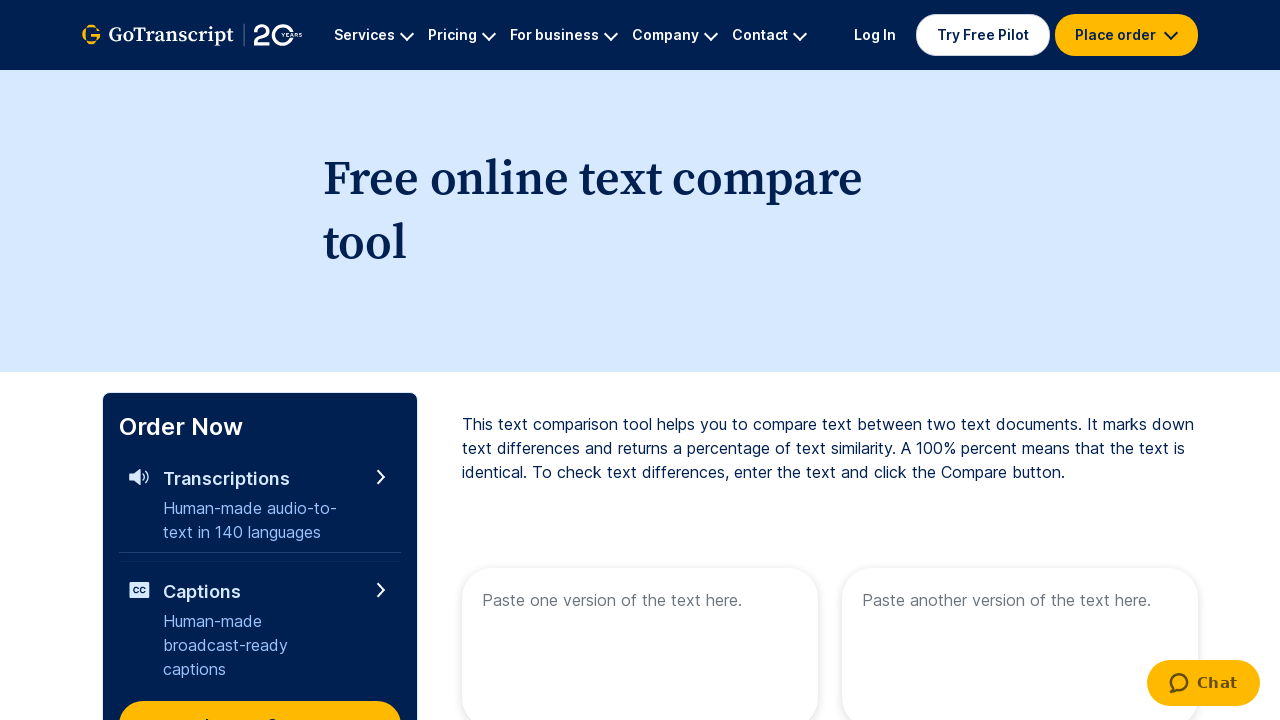

Filled first text area with 'Welcome to automation' on [name='text1']
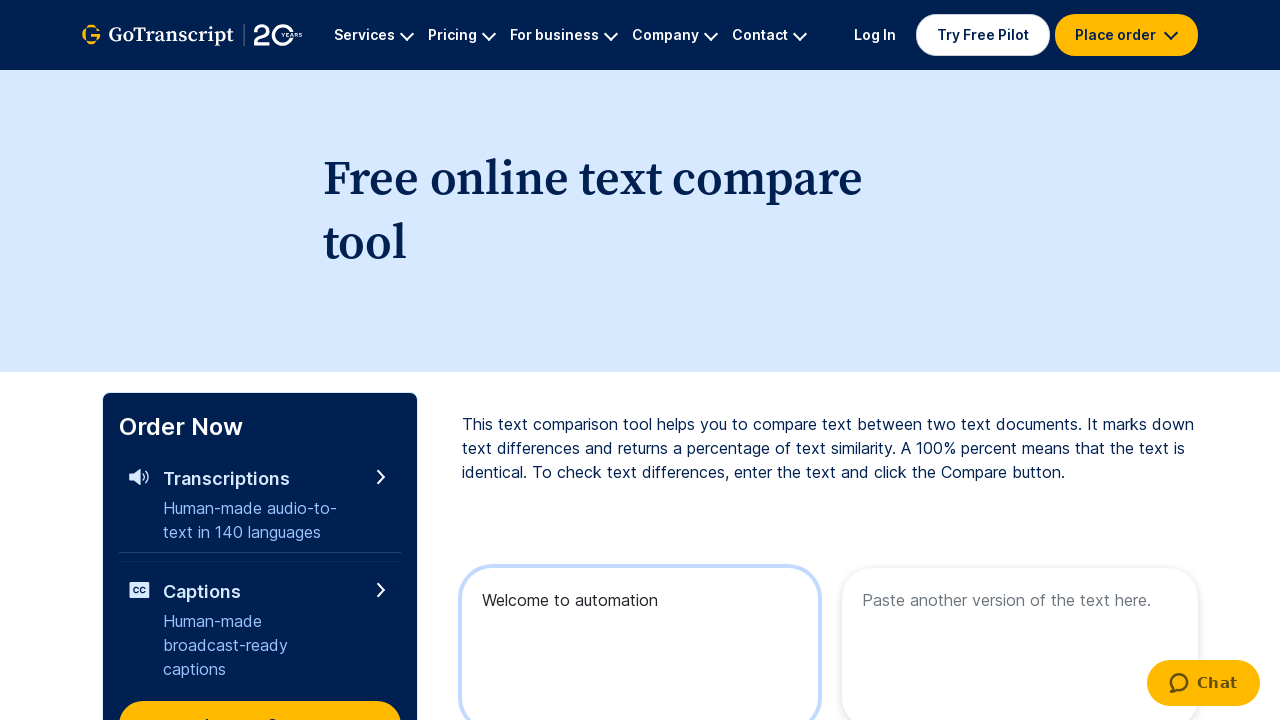

Selected all text in first field using Ctrl+A
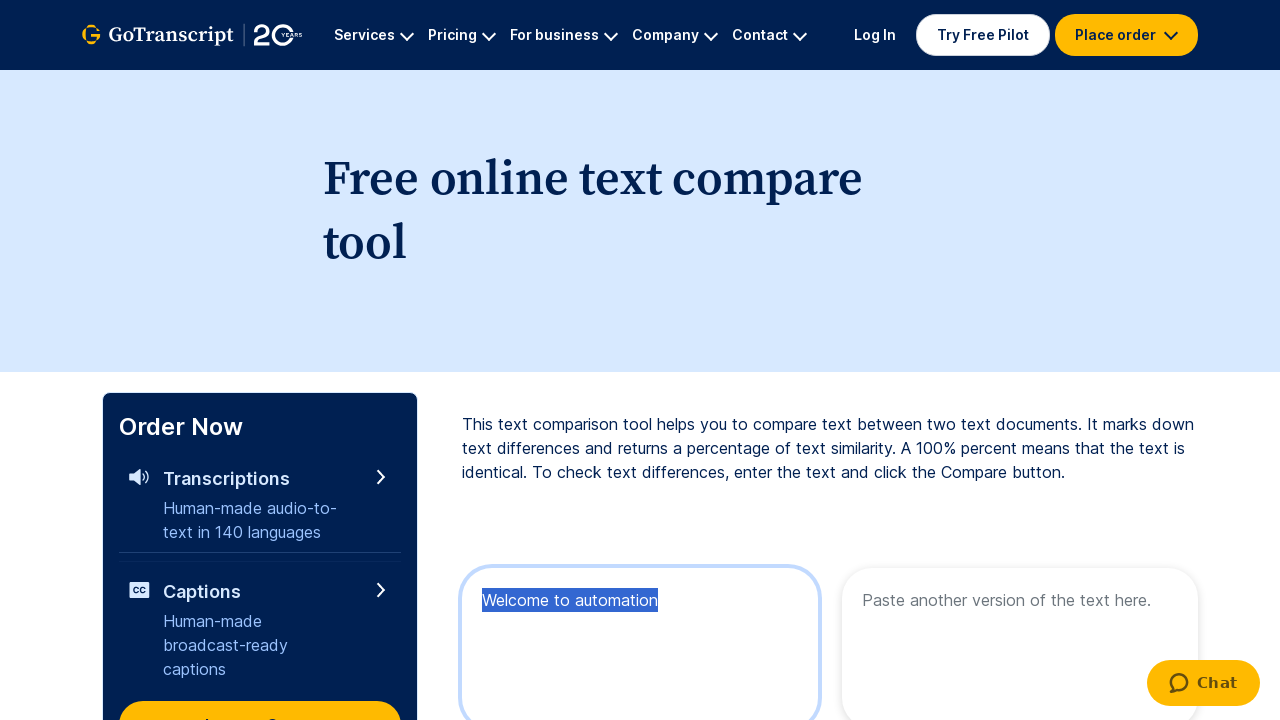

Copied selected text using Ctrl+C
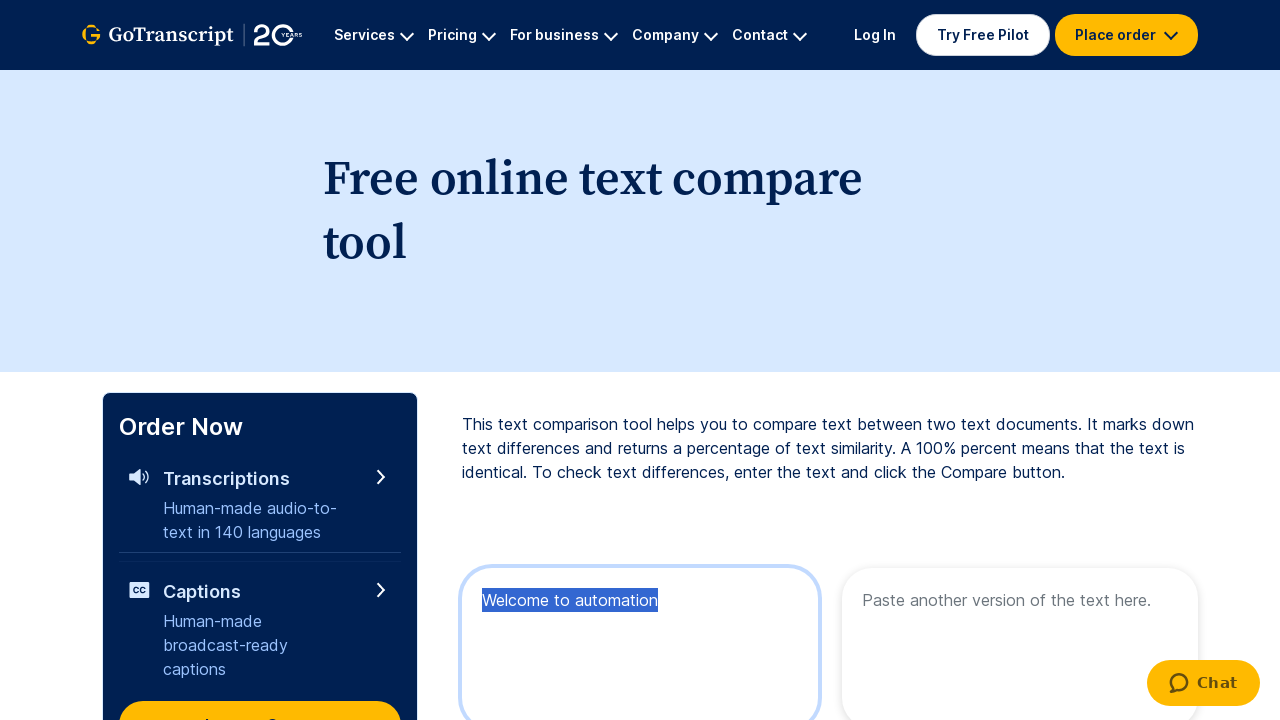

Tabbed to next field
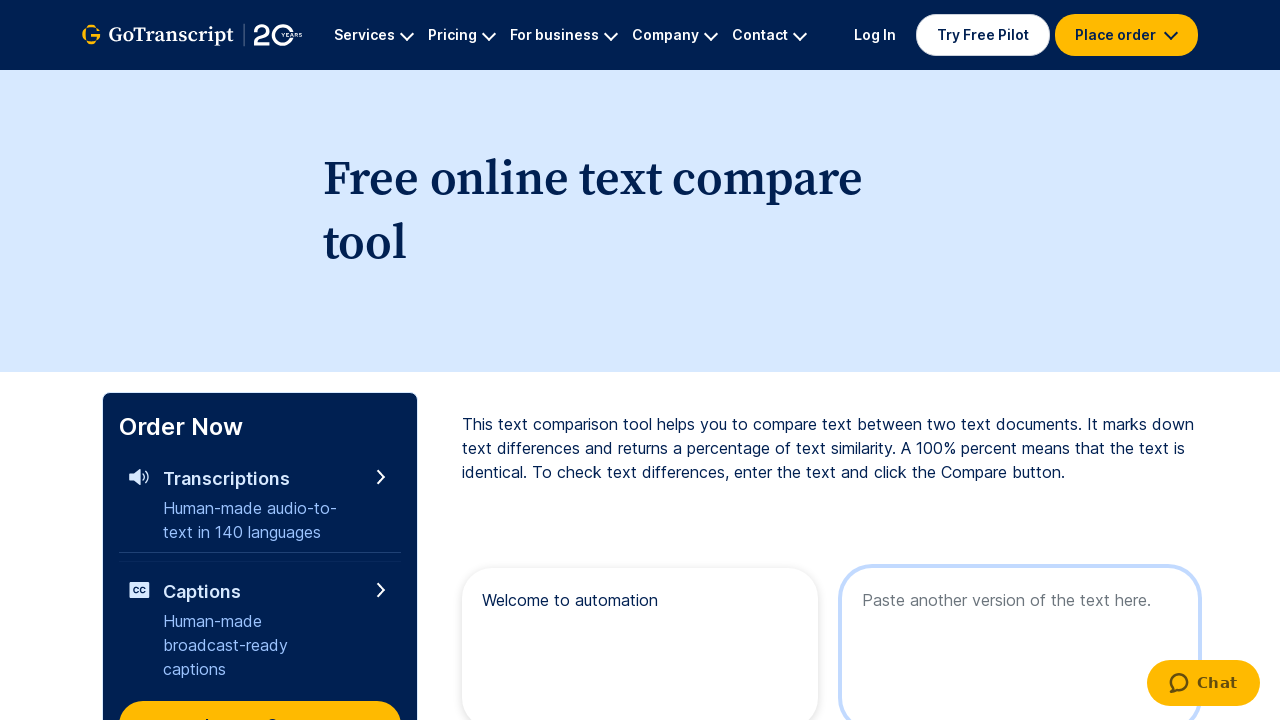

Pasted copied text into second field using Ctrl+V
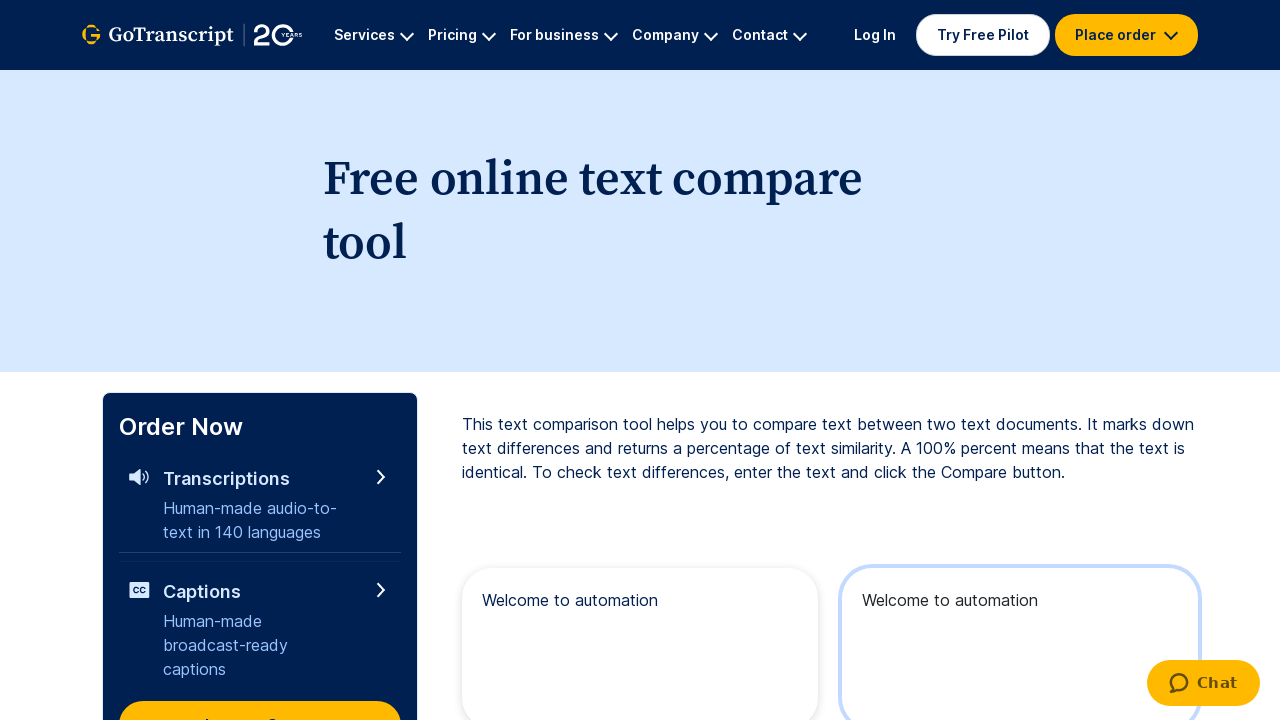

Waited 2 seconds for action to complete
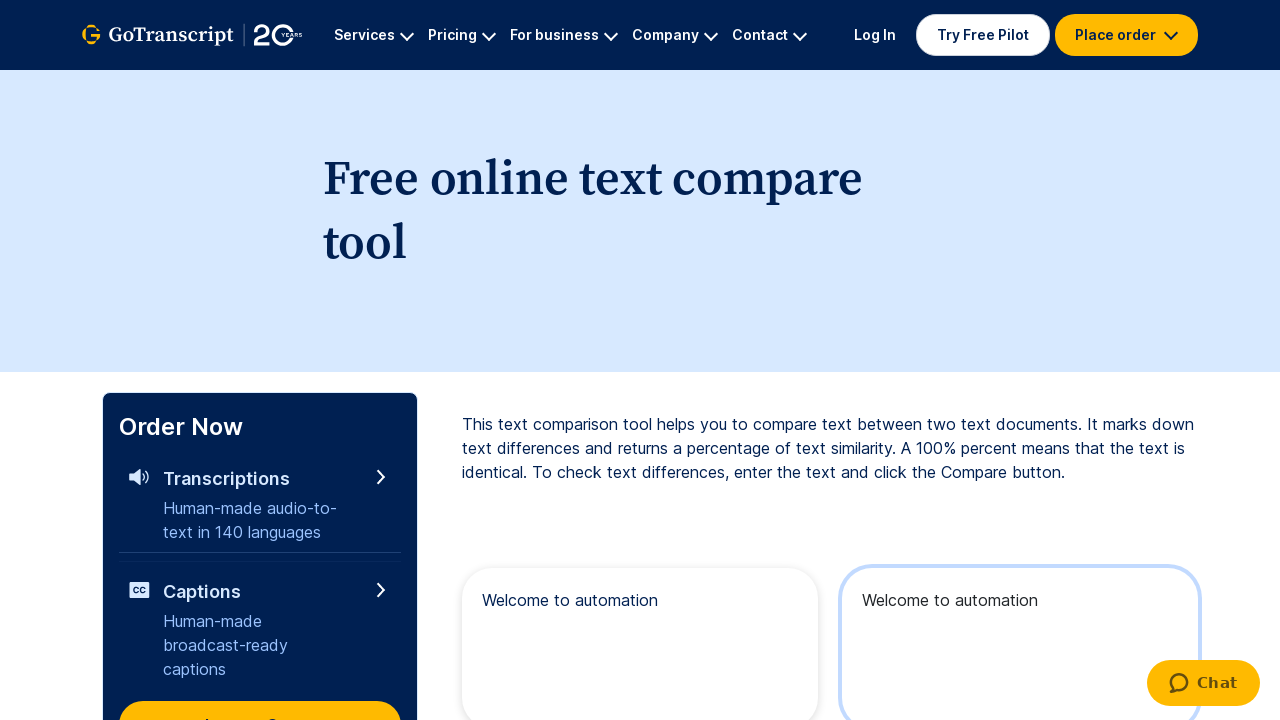

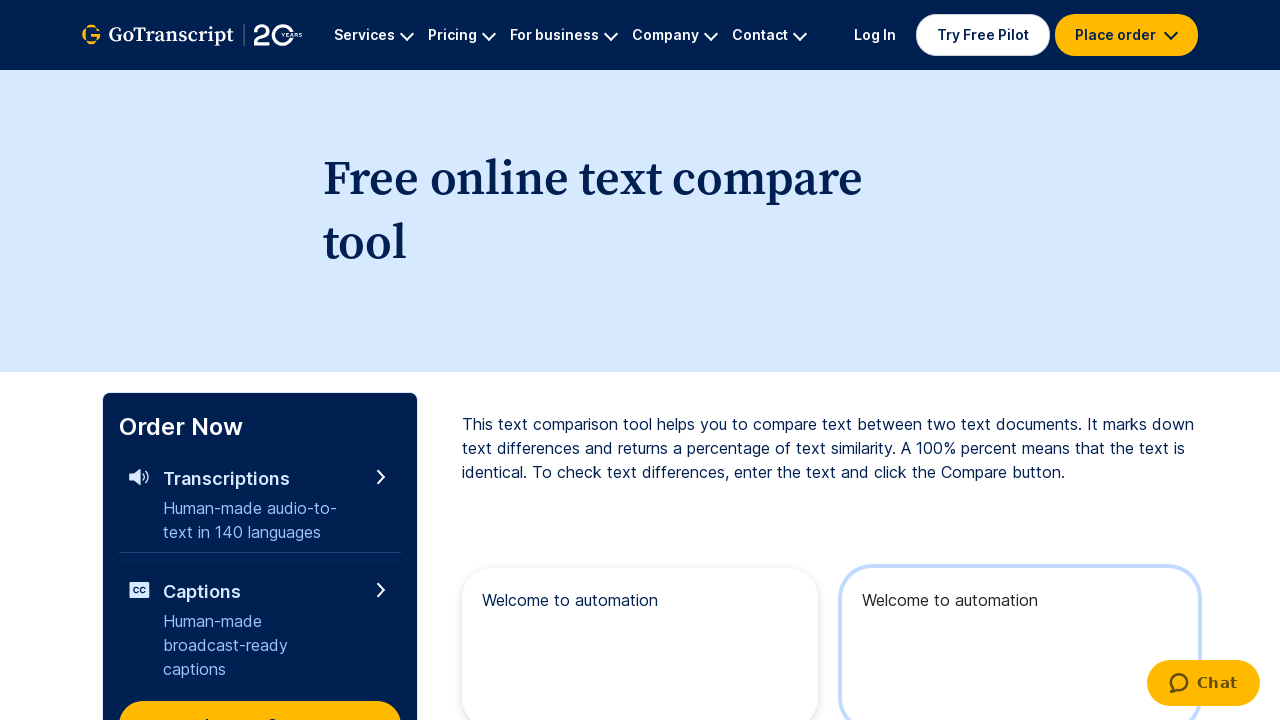